Tests Bootstrap dropdown functionality by navigating to W3Schools Bootstrap dropdowns page and clicking on a dropdown menu to open it

Starting URL: https://www.w3schools.com/bootstrap/bootstrap_dropdowns.asp

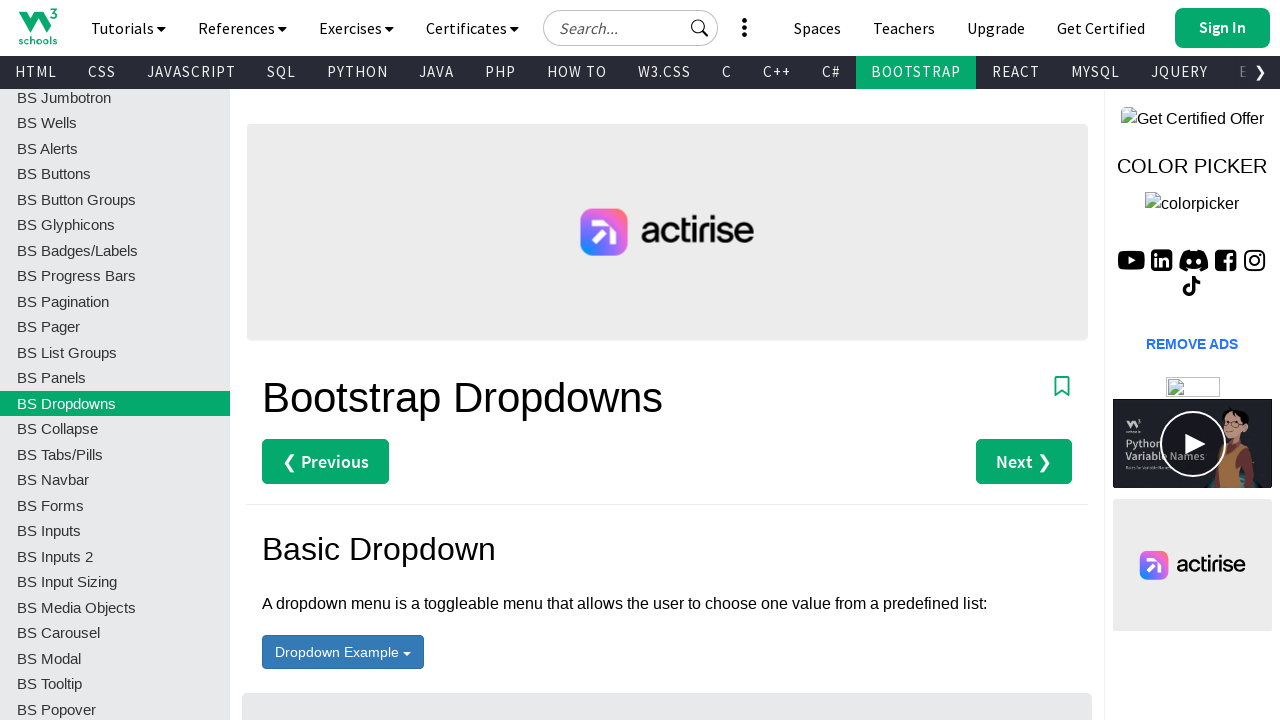

Clicked on dropdown menu button to open it at (343, 652) on #menu1
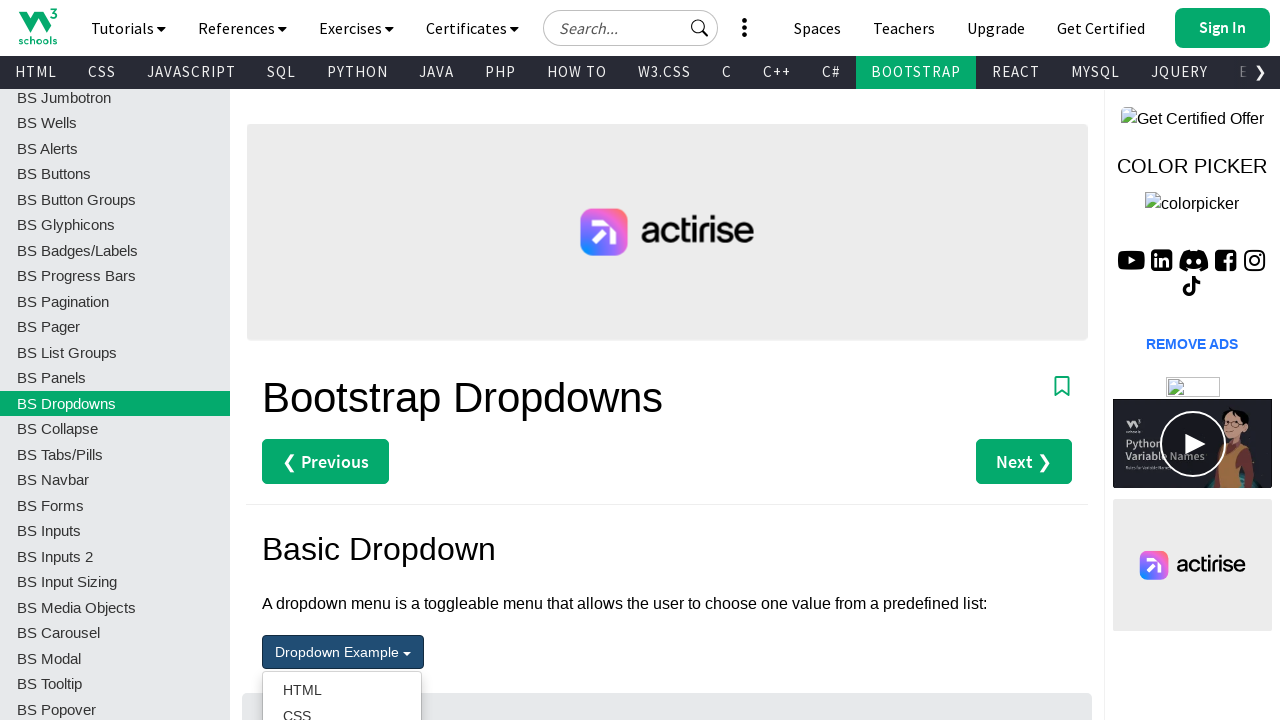

Dropdown menu became visible
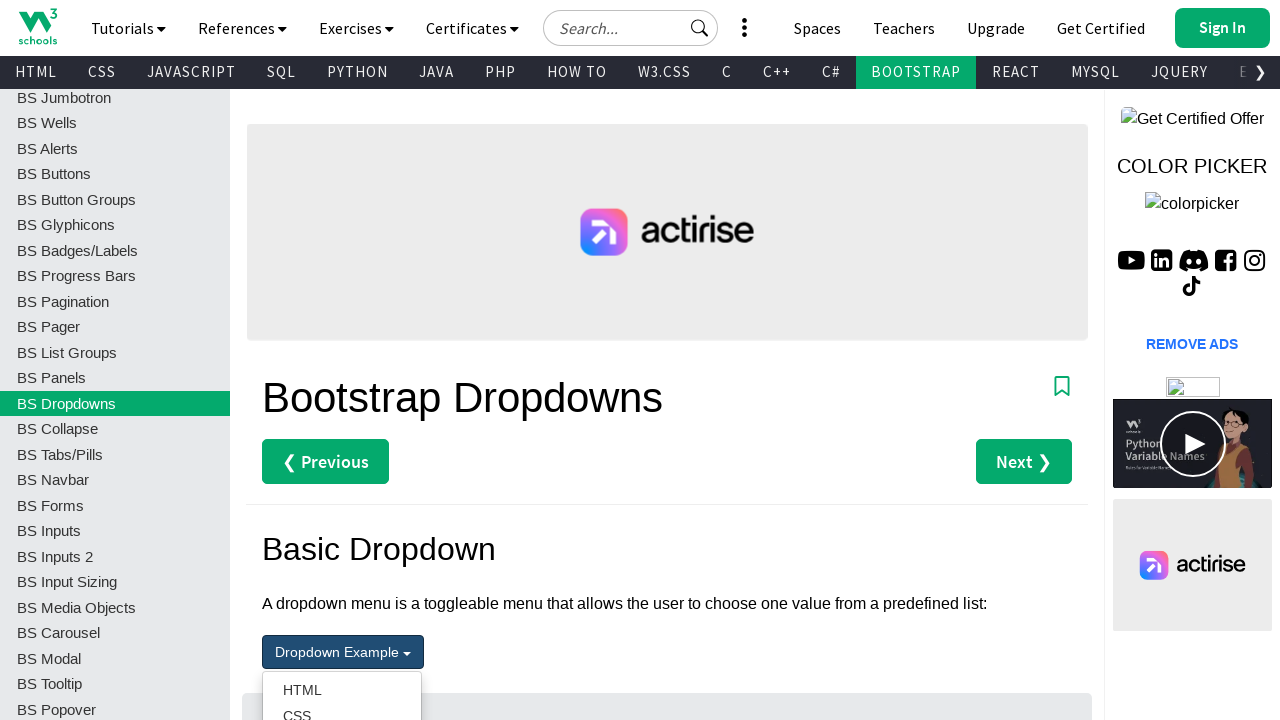

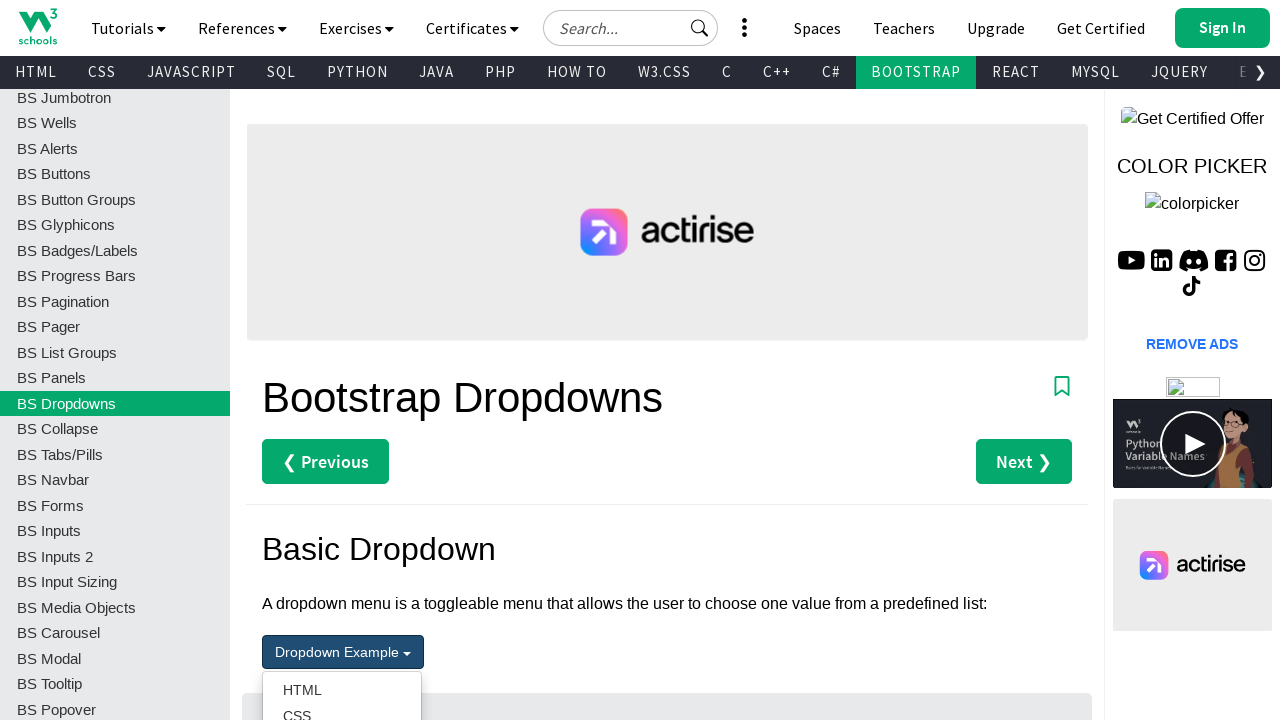